Tests the division operation by calculating 37/8 and verifying the result is 4.625

Starting URL: https://algont.github.io/react-calculator/

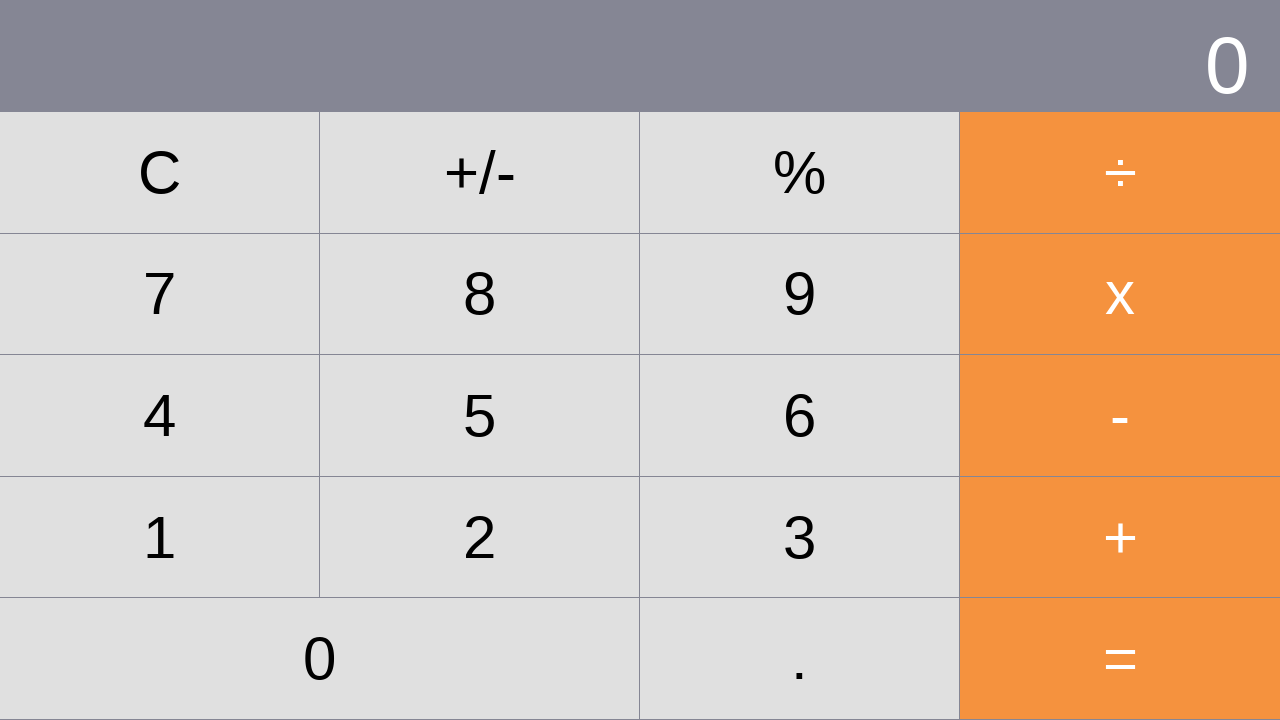

Clicked number 3 at (800, 537) on xpath=//*[@id="root"]/div/div[2]/div[4]/div[3]
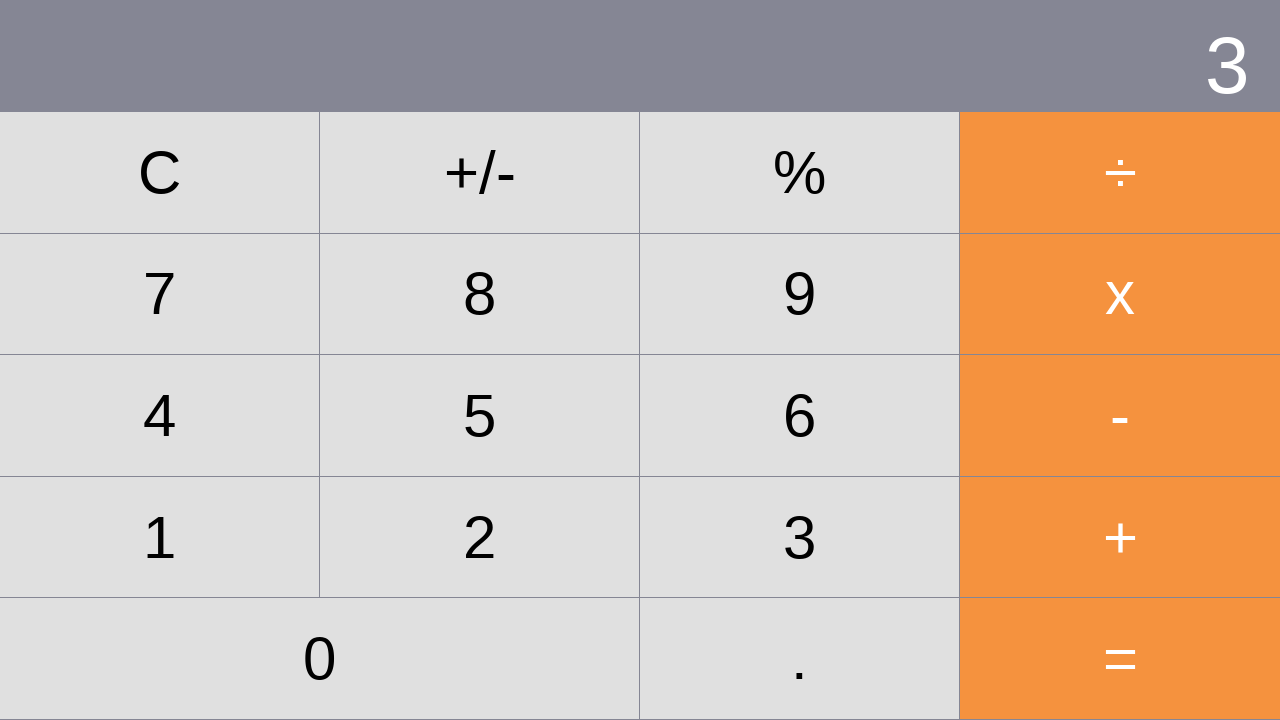

Clicked number 7 at (160, 294) on xpath=//*[@id="root"]/div/div[2]/div[2]/div[1]
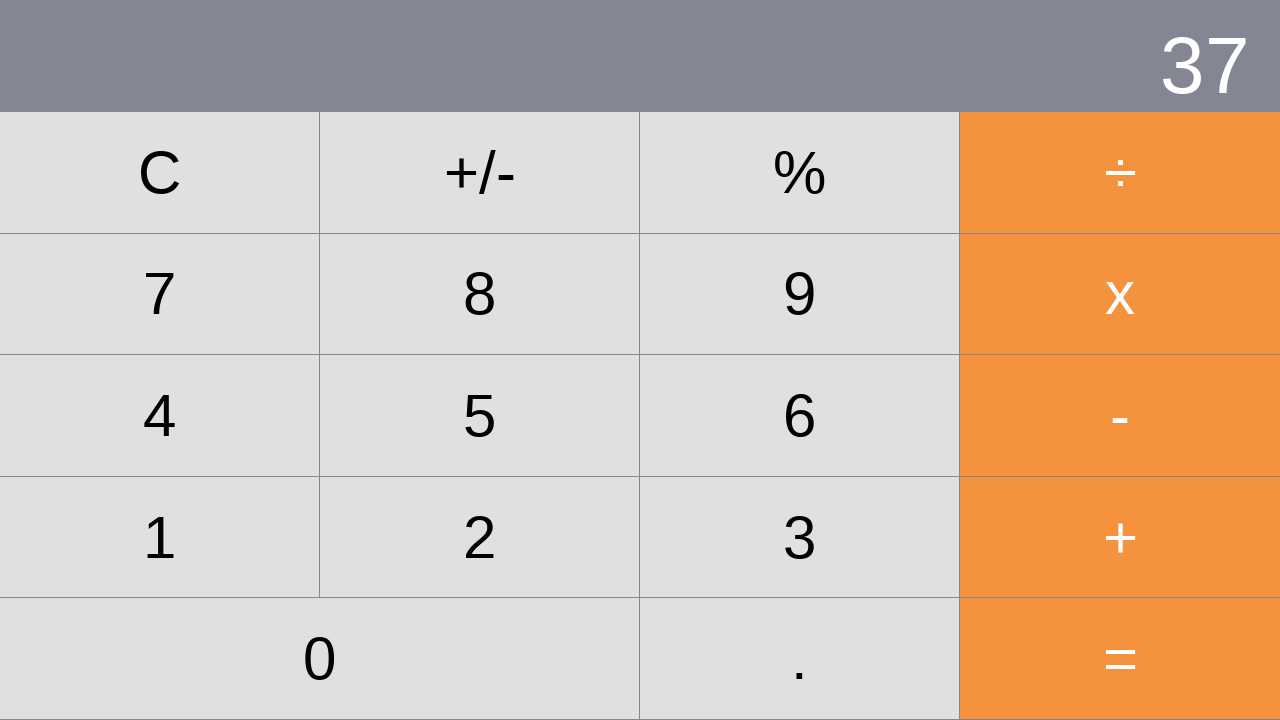

Clicked division operator at (1120, 172) on xpath=//*[@id="root"]/div/div[2]/div[1]/div[4]
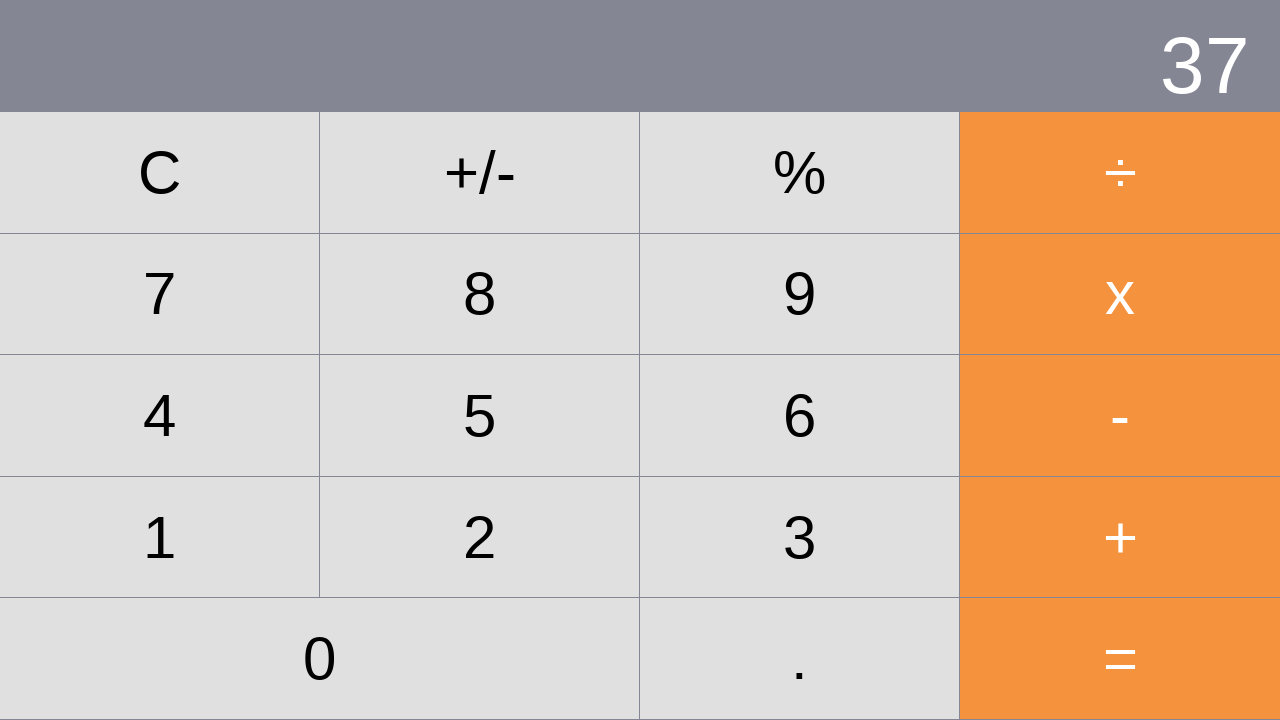

Clicked number 8 at (480, 294) on xpath=//*[@id="root"]/div/div[2]/div[2]/div[2]
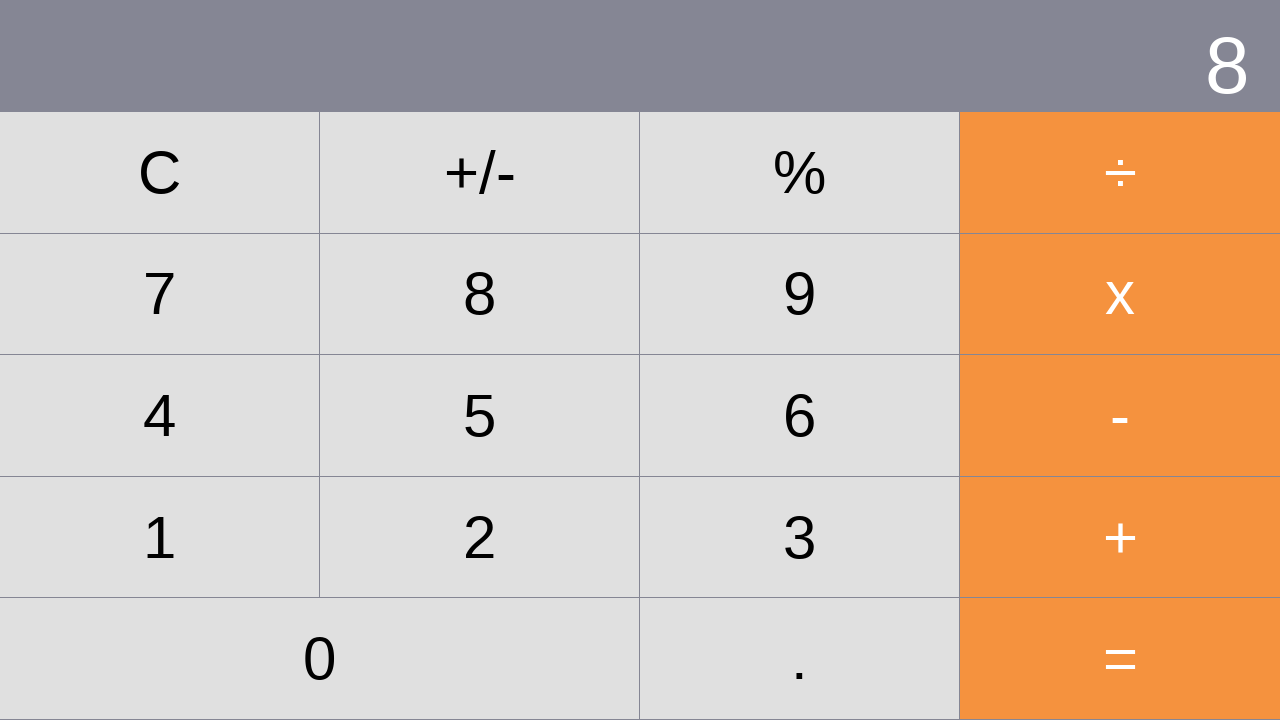

Clicked equals button to calculate result at (1120, 659) on xpath=//*[@id="root"]/div/div[2]/div[5]/div[3]
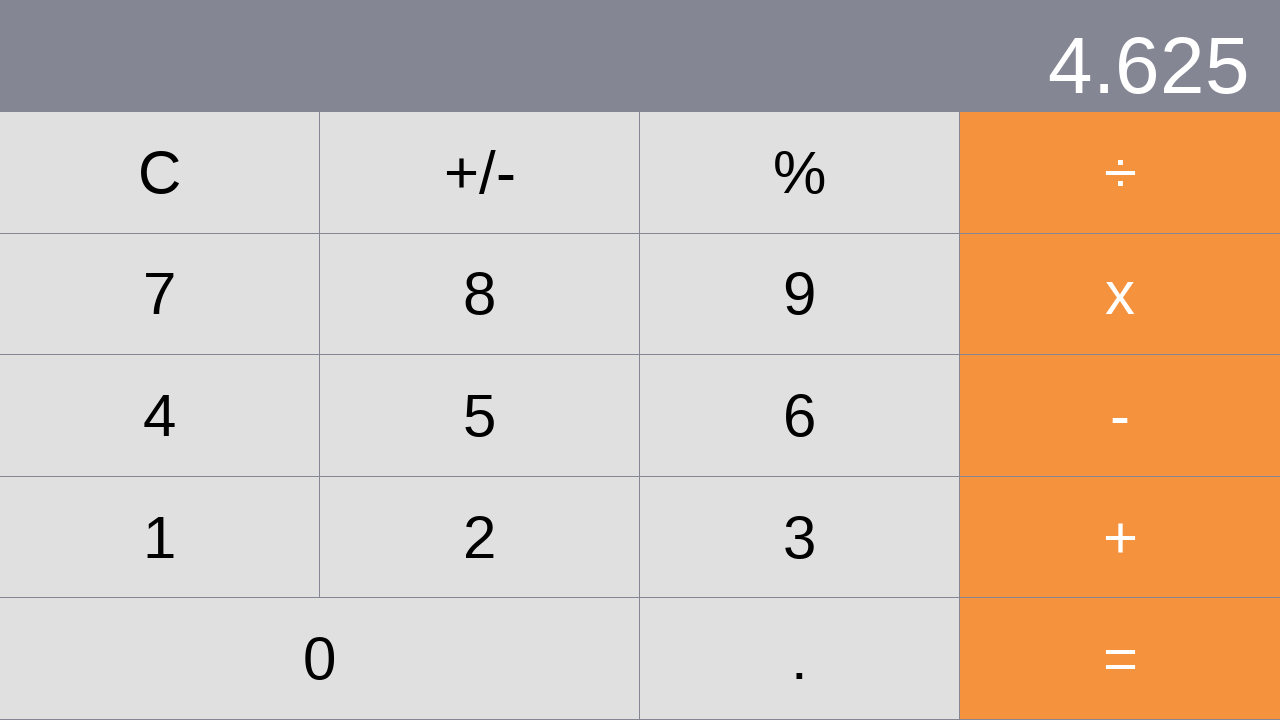

Result display element loaded with value 4.625
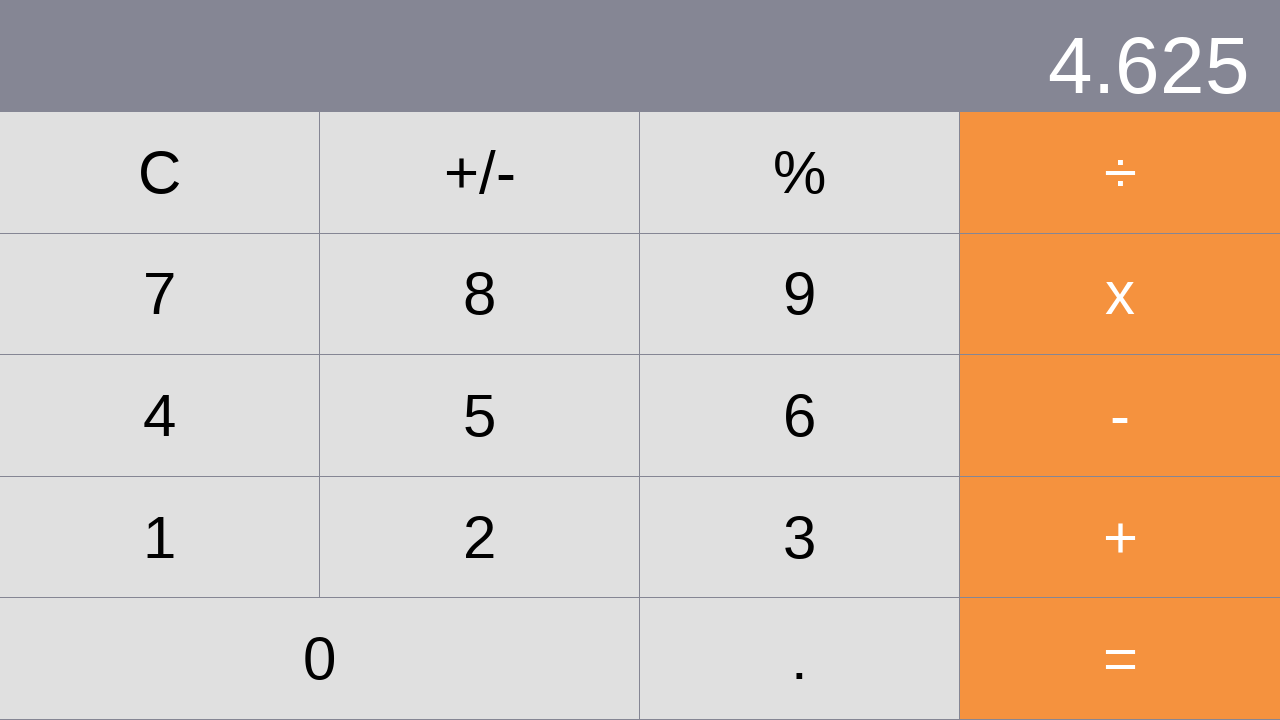

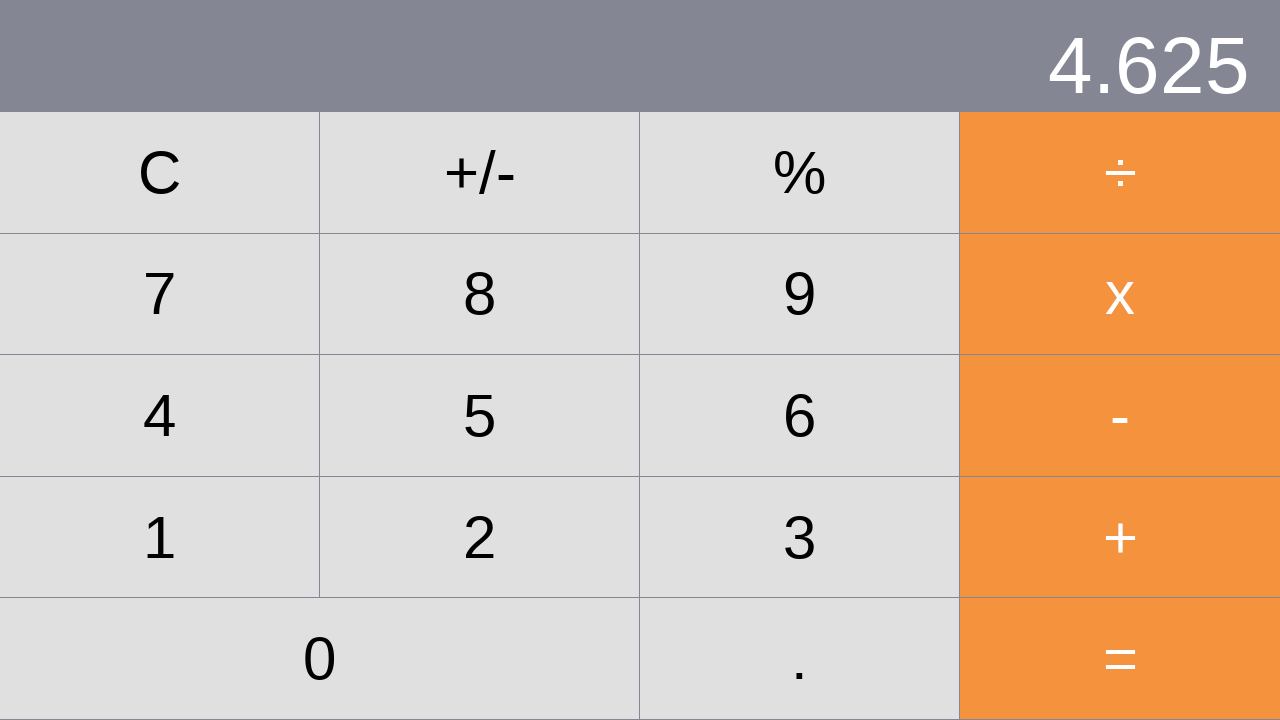